Tests clearing completed tasks from the Active filter view

Starting URL: https://todomvc4tasj.herokuapp.com/

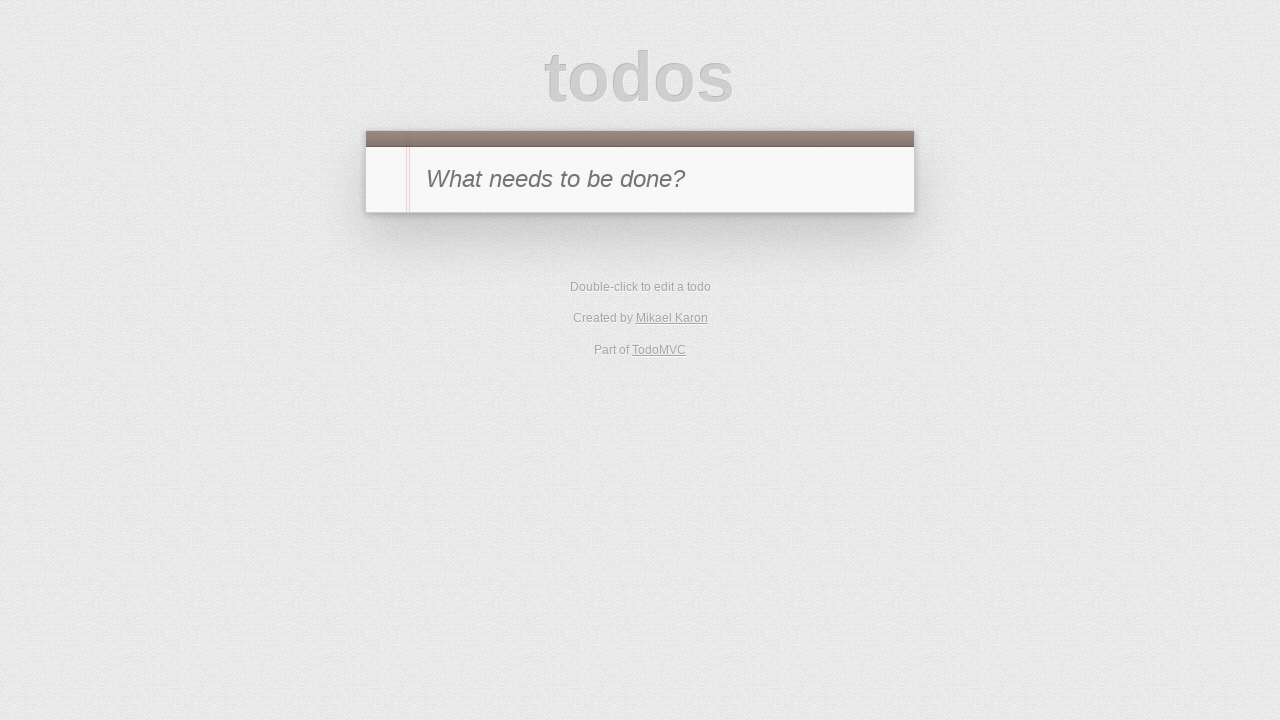

Set localStorage with one completed task
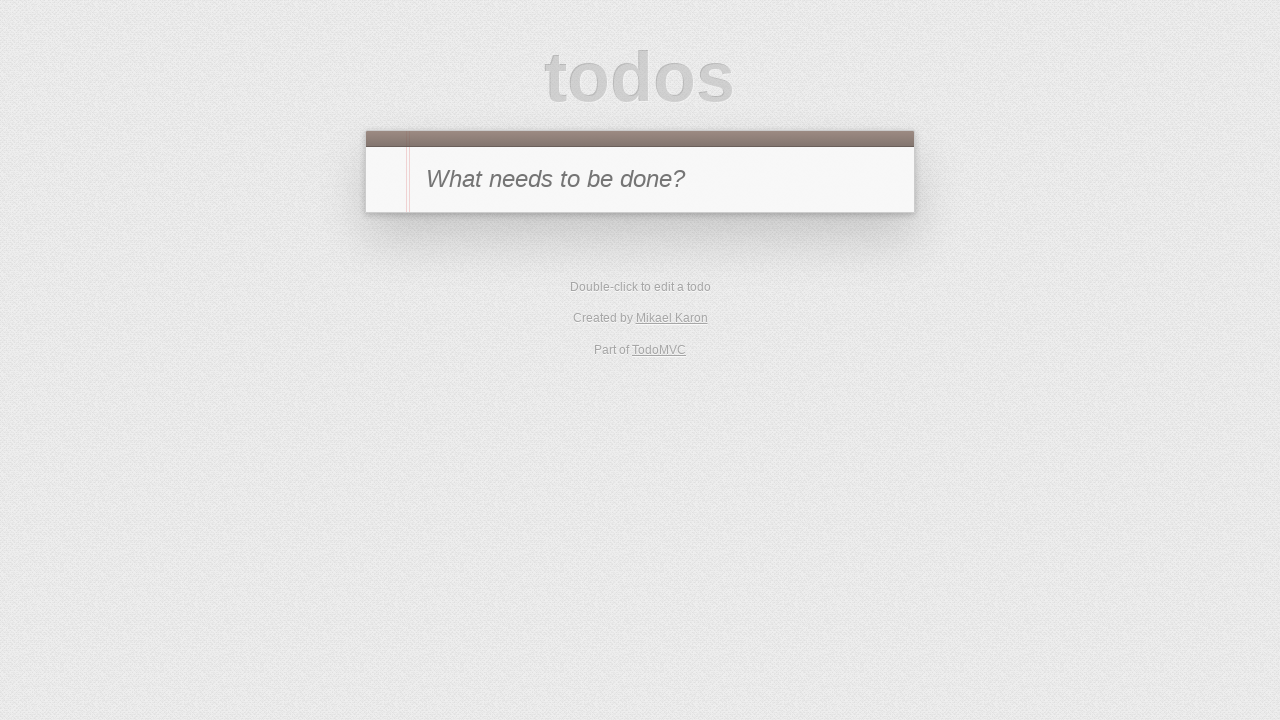

Reloaded page to load task from localStorage
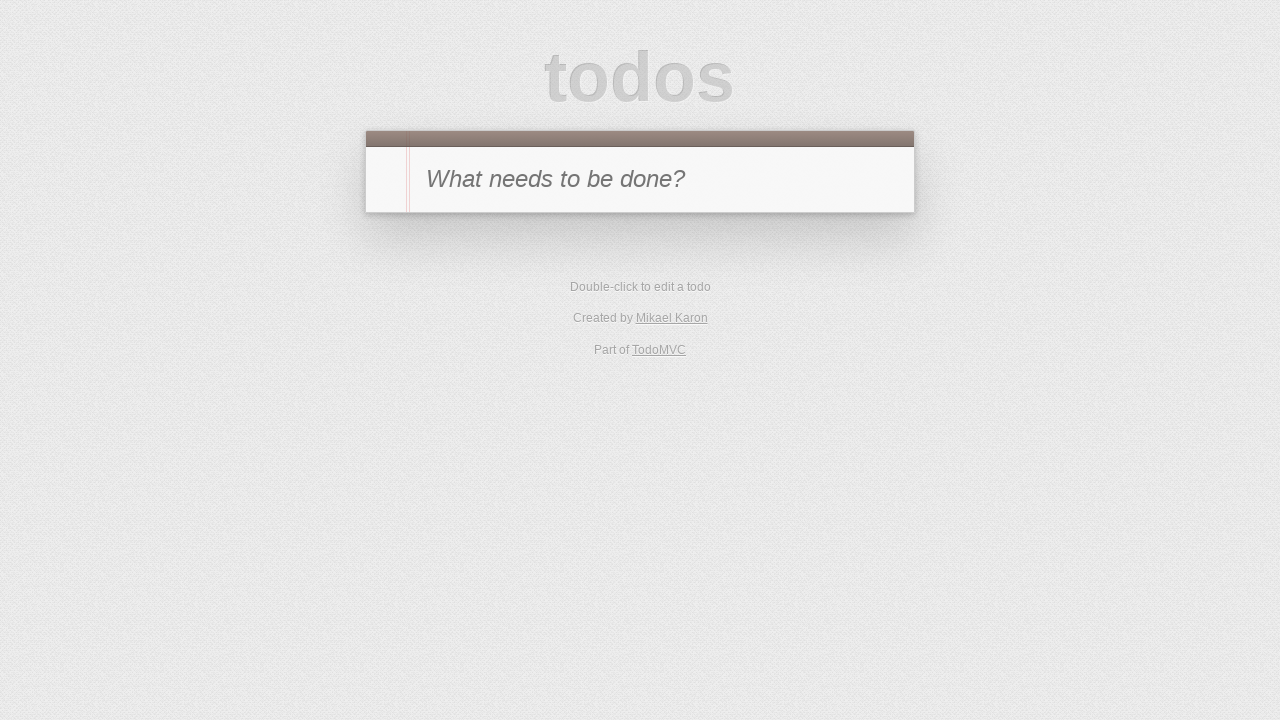

Clicked Active filter at (614, 291) on [href='#/active']
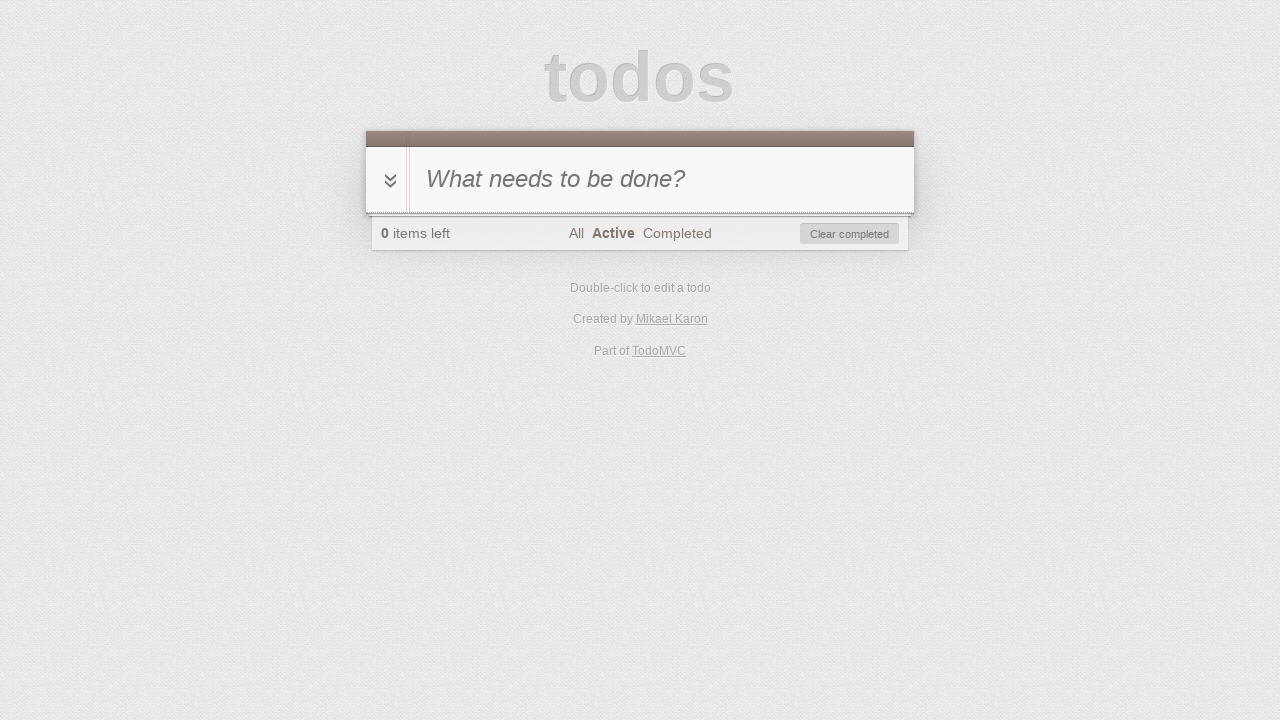

Clicked Clear Completed button at (850, 234) on #clear-completed
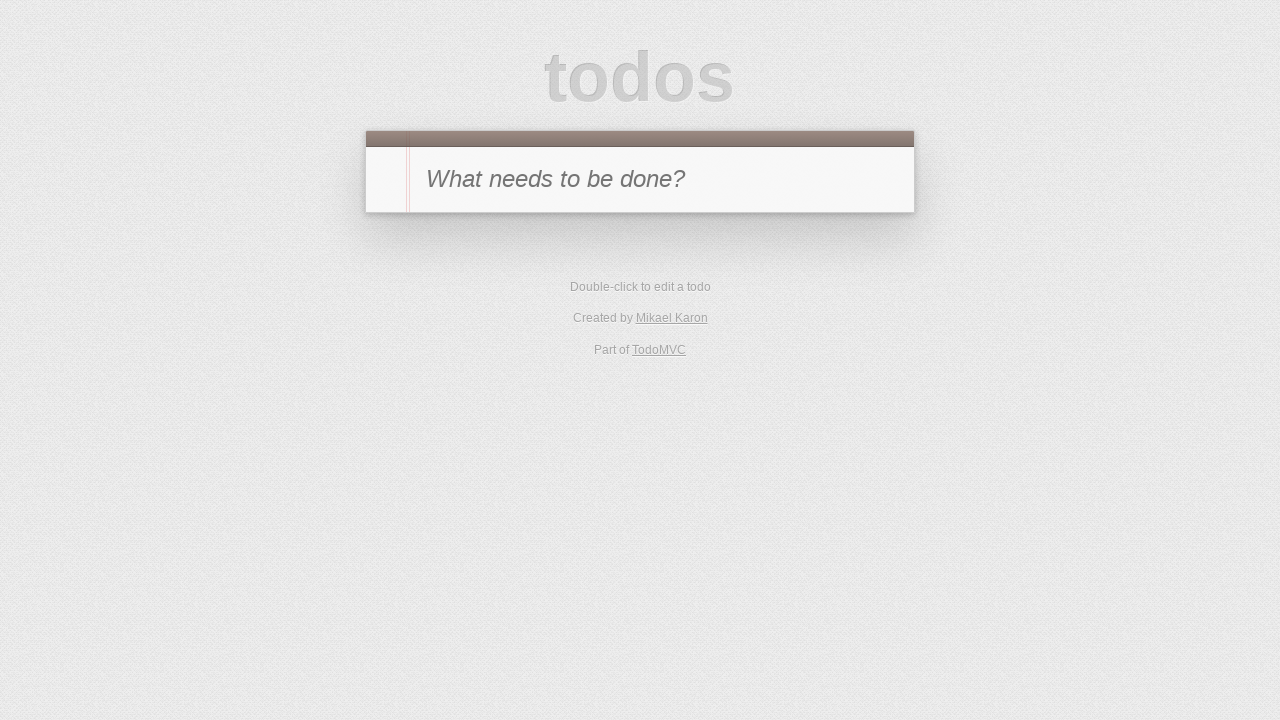

Verified that all tasks are hidden from todo list
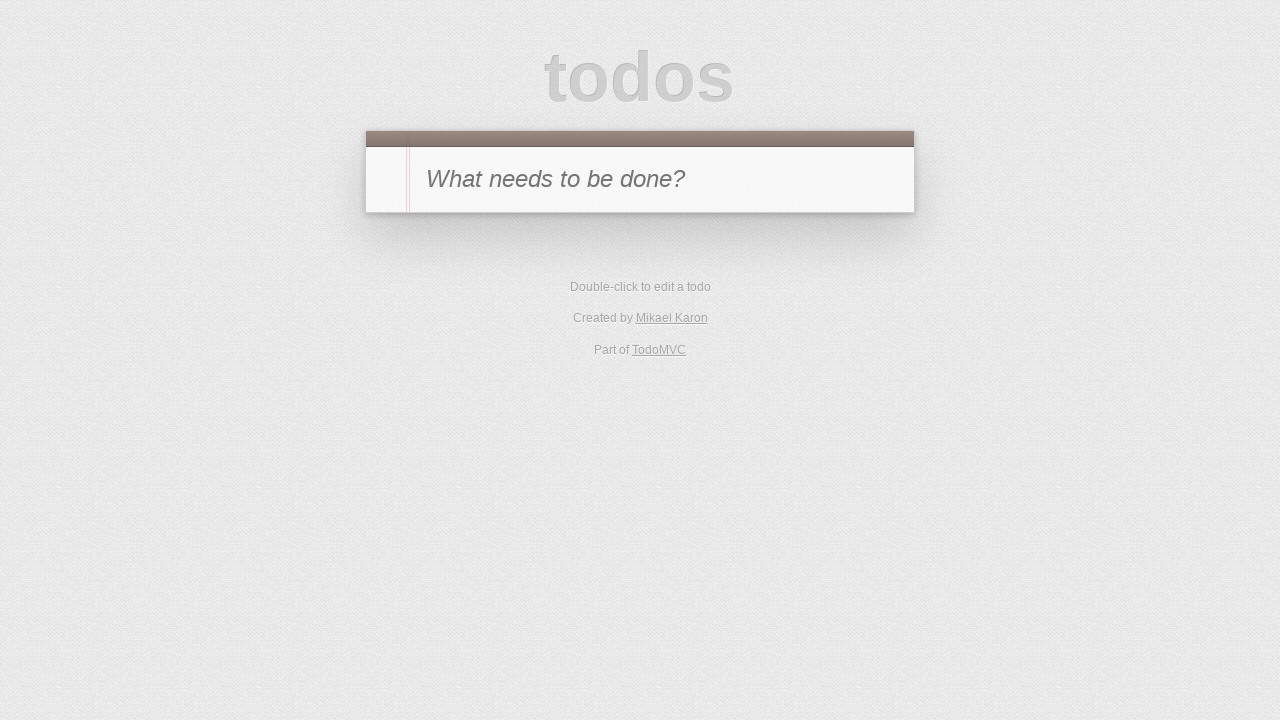

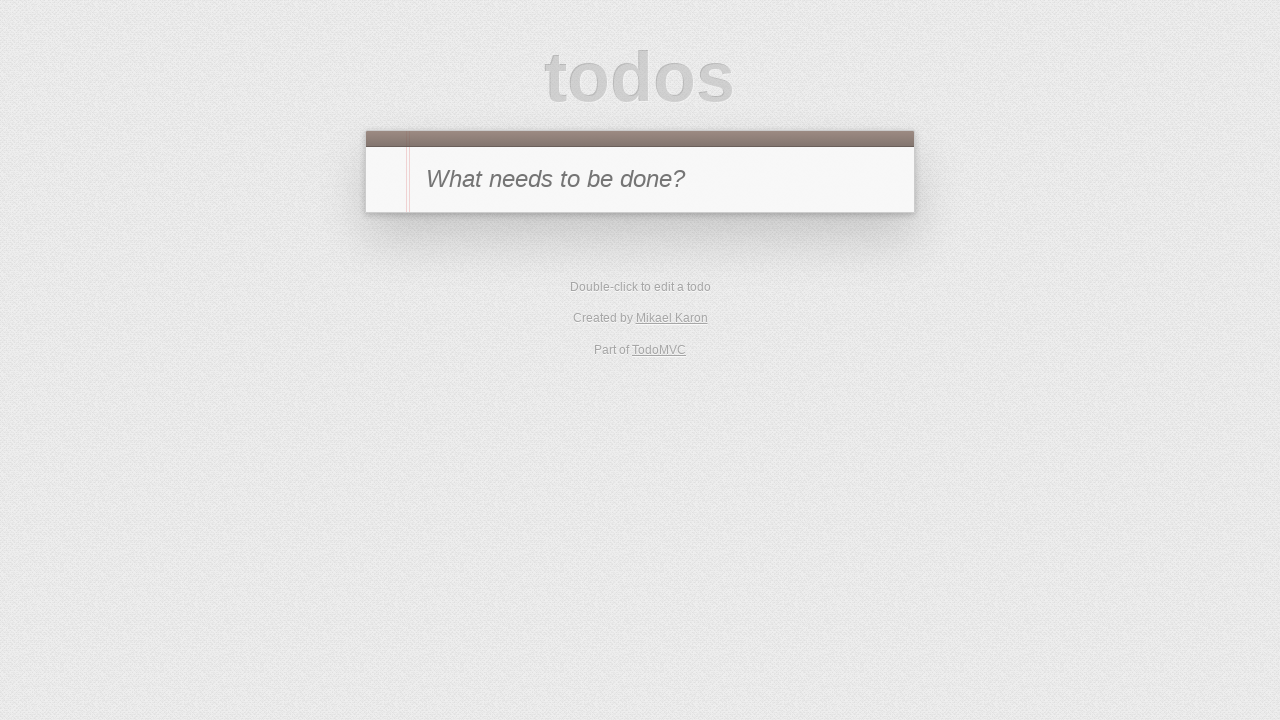